Tests a laminate flooring calculator by filling in room dimensions, laminate specifications, pricing, and layout options, then clicking the calculate button to get results.

Starting URL: https://masterskayapola.ru/kalkulyator/laminata.html

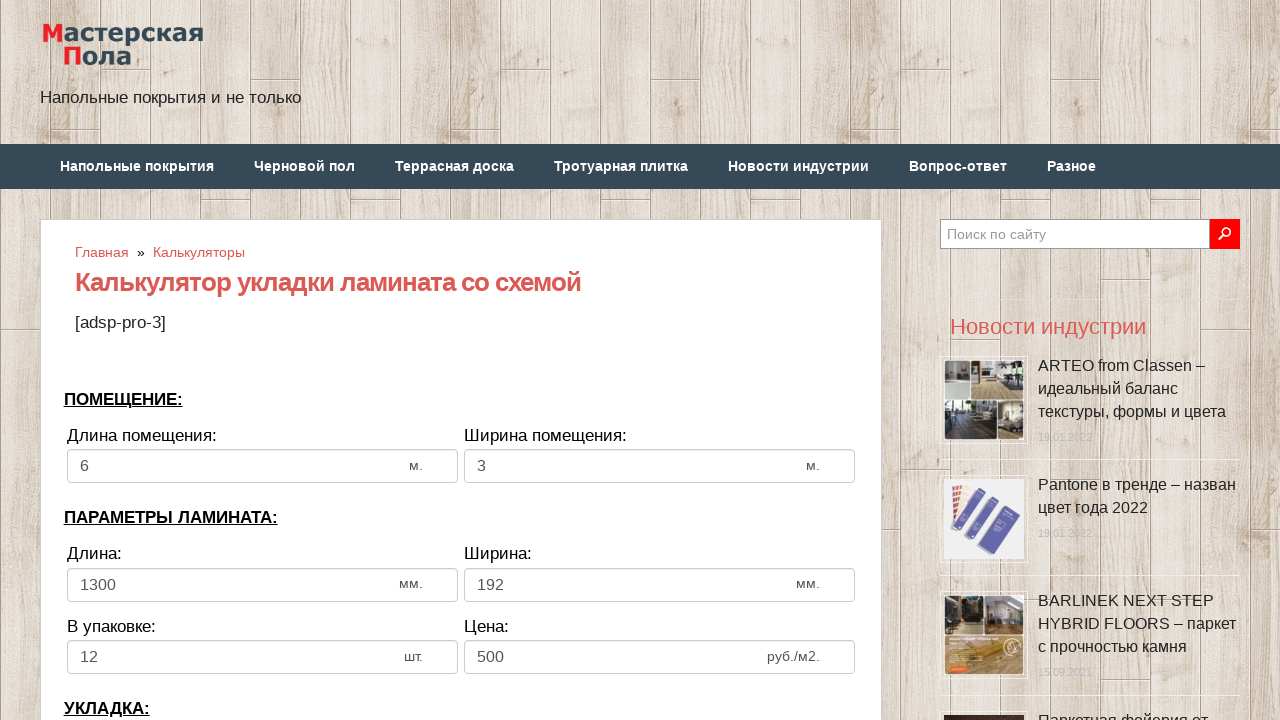

Filled room length field with 1300 on input[name='calc_roomwidth']
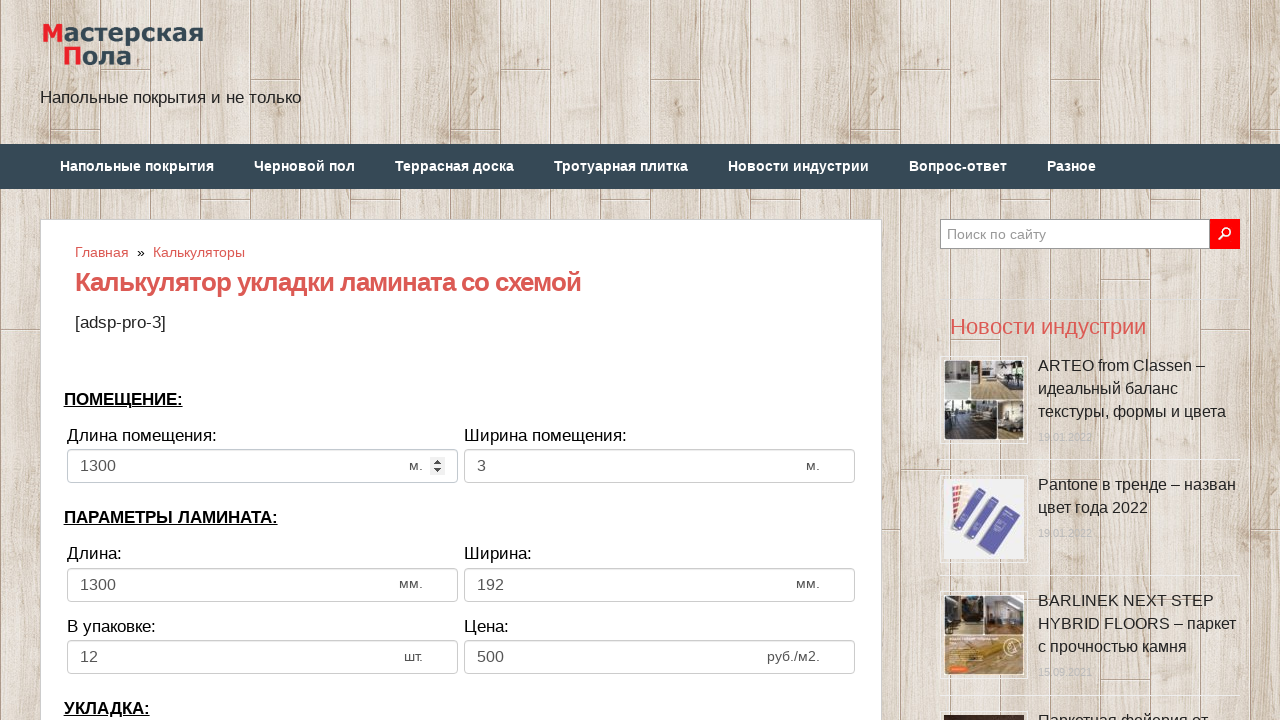

Filled room width field with 4 on input[name='calc_roomheight']
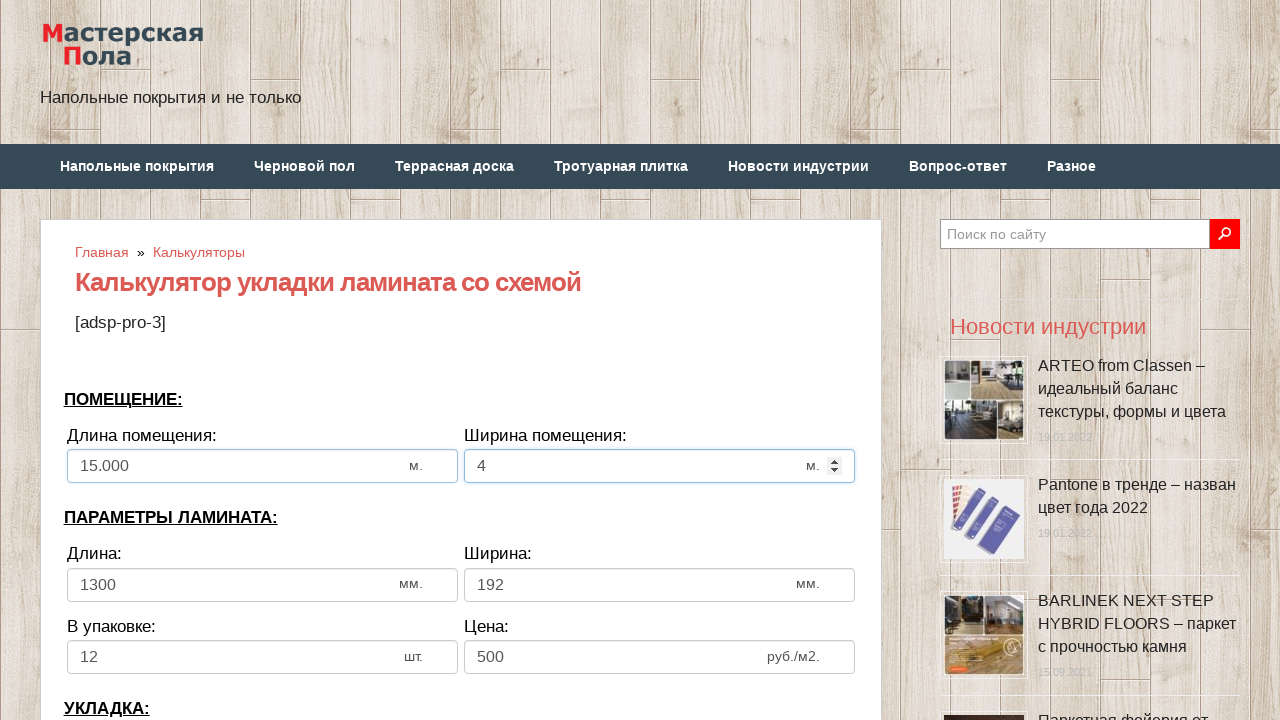

Filled laminate length field with 1300 on input[name='calc_lamwidth']
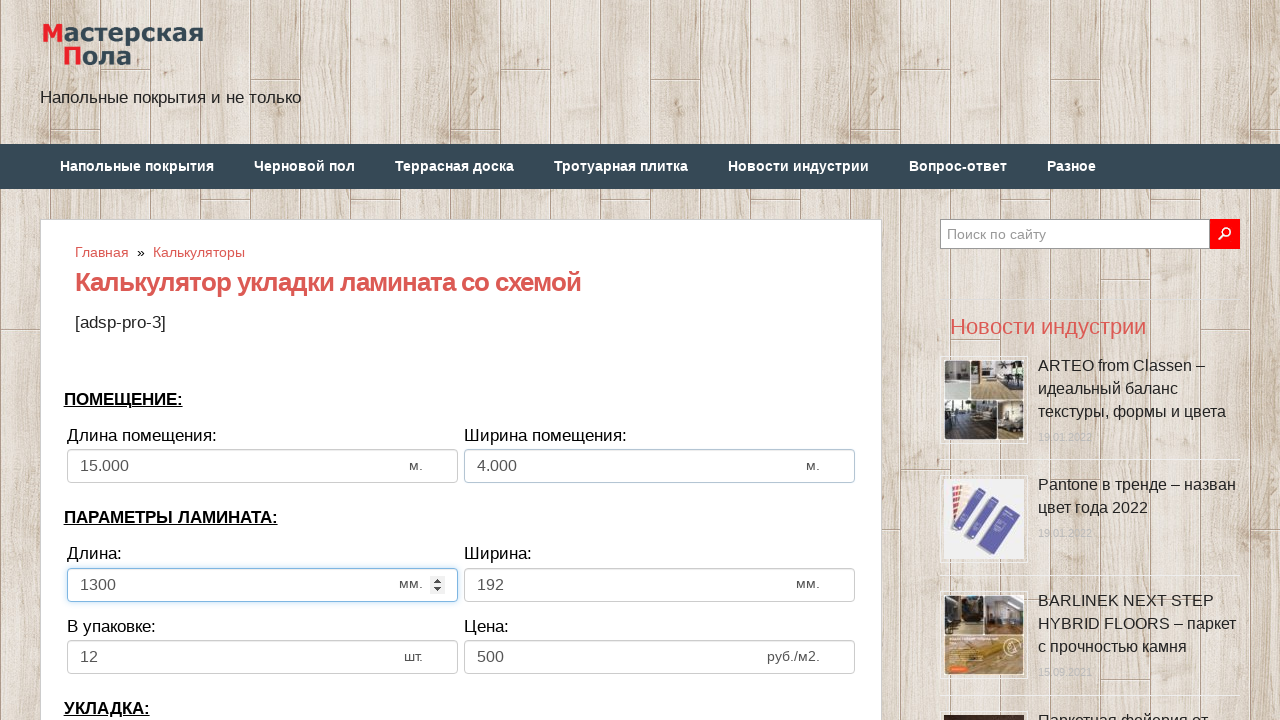

Filled laminate width field with 192 on input[name='calc_lamheight']
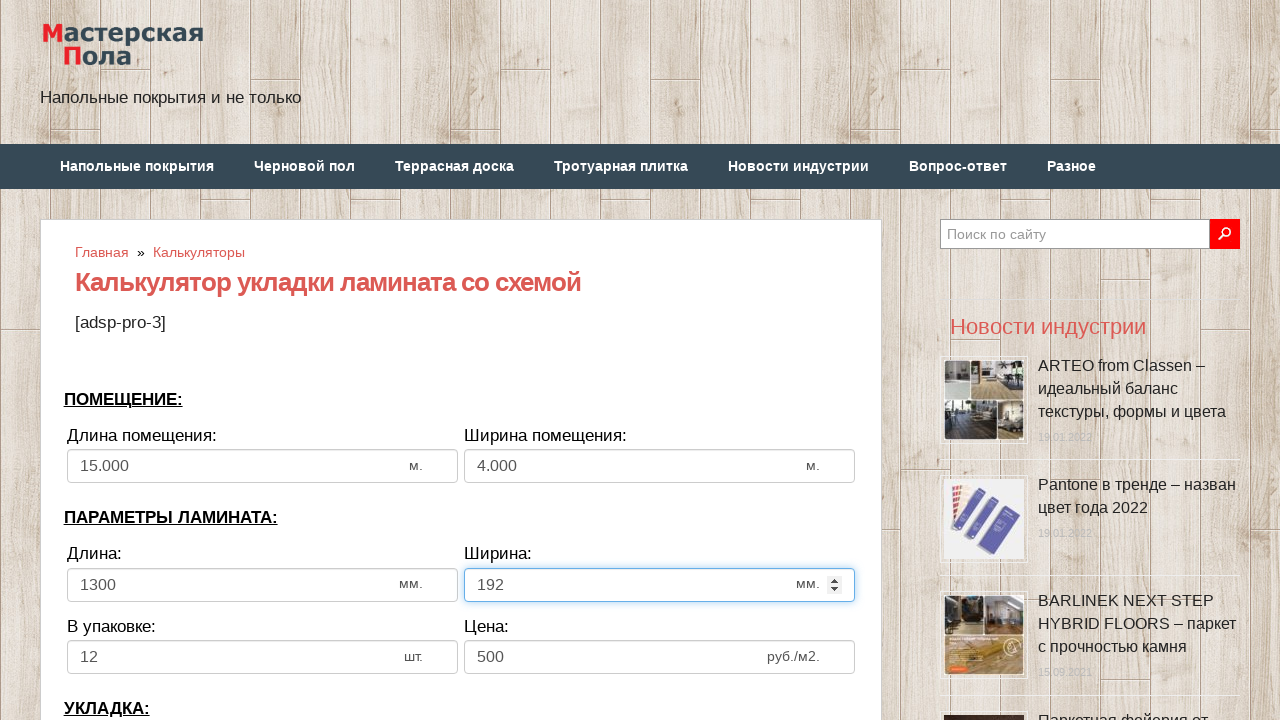

Filled number of pieces in pack with 12 on input[name='calc_inpack']
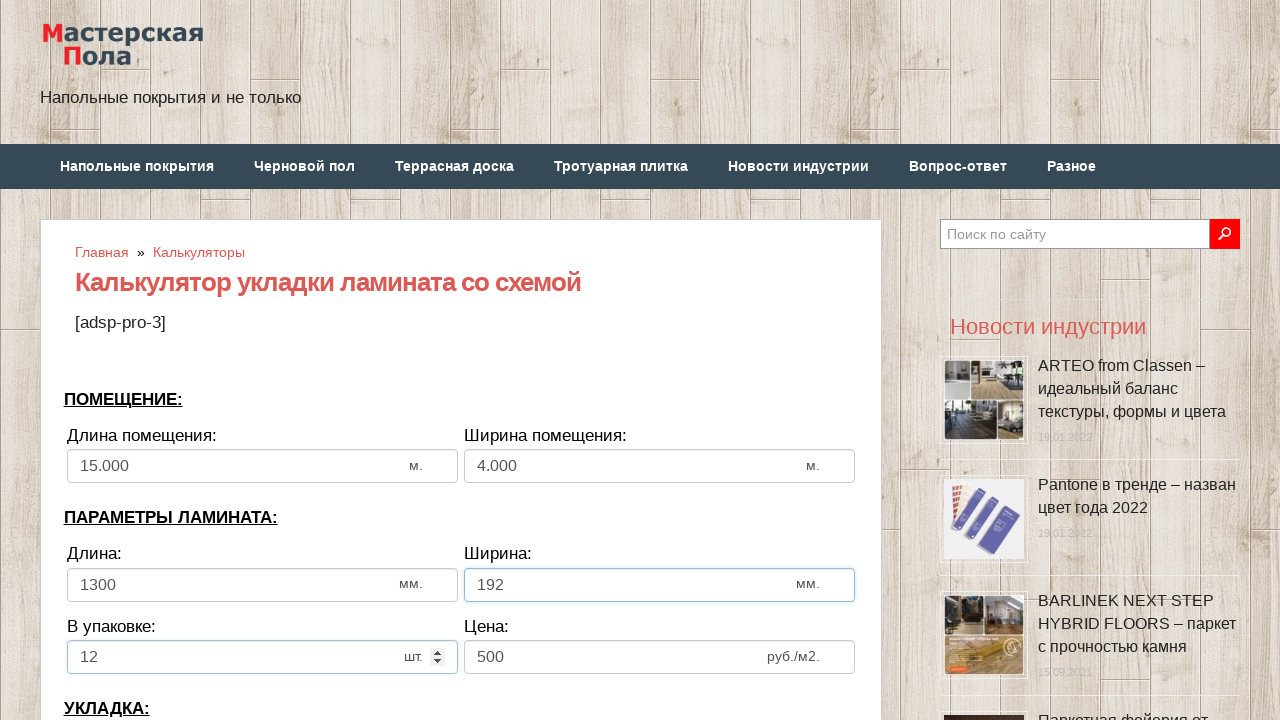

Filled price field with 500 on input[name='calc_price']
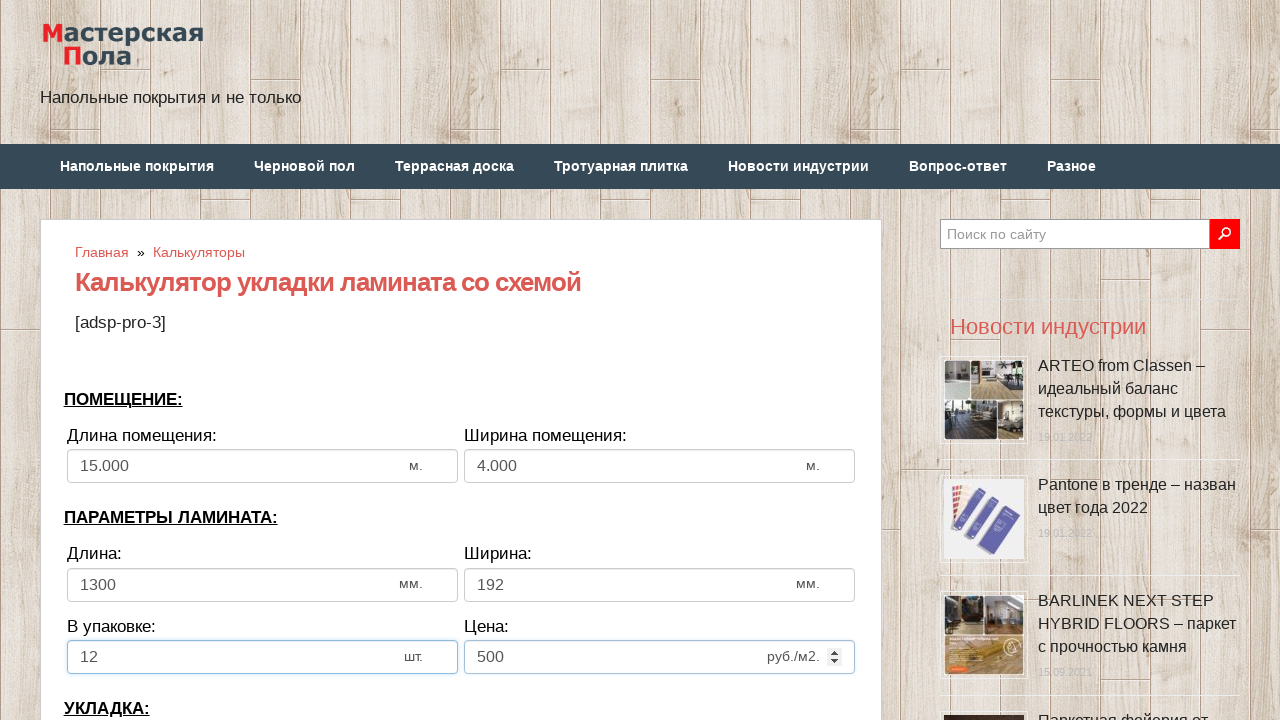

Selected laying direction 'toh' from dropdown on select[name='calc_direct']
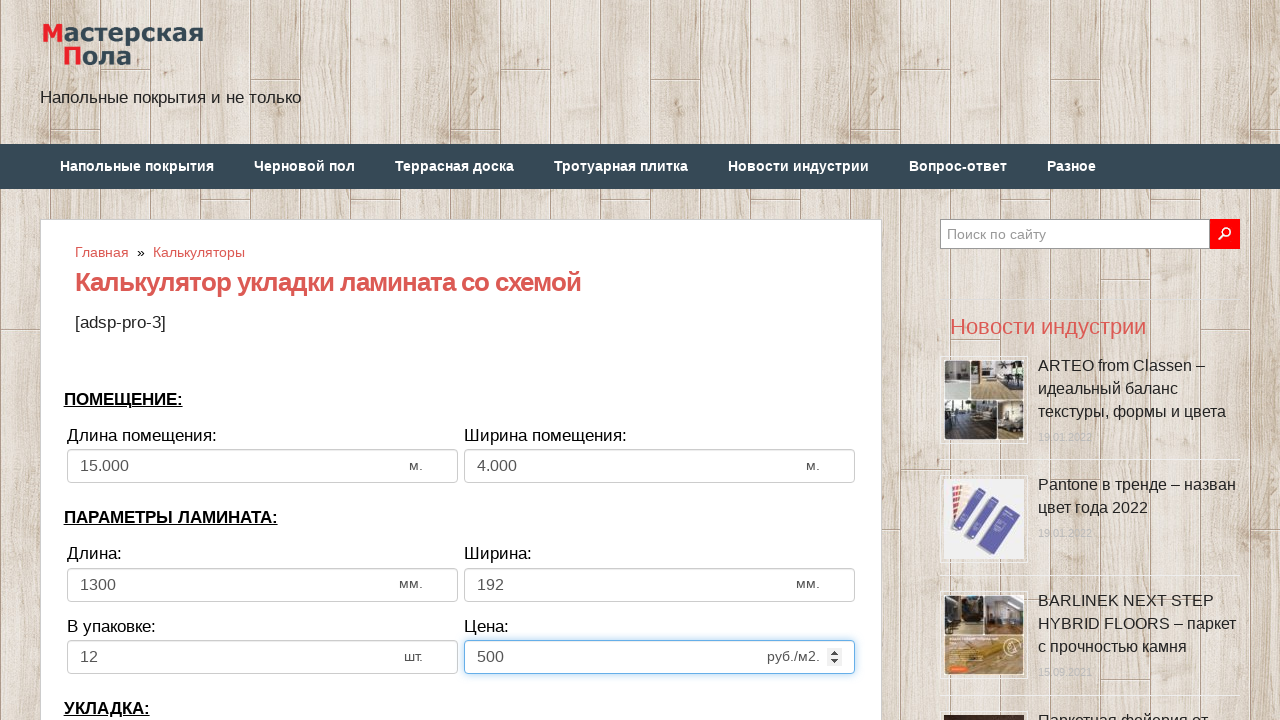

Filled row offset field with 300 on input[name='calc_bias']
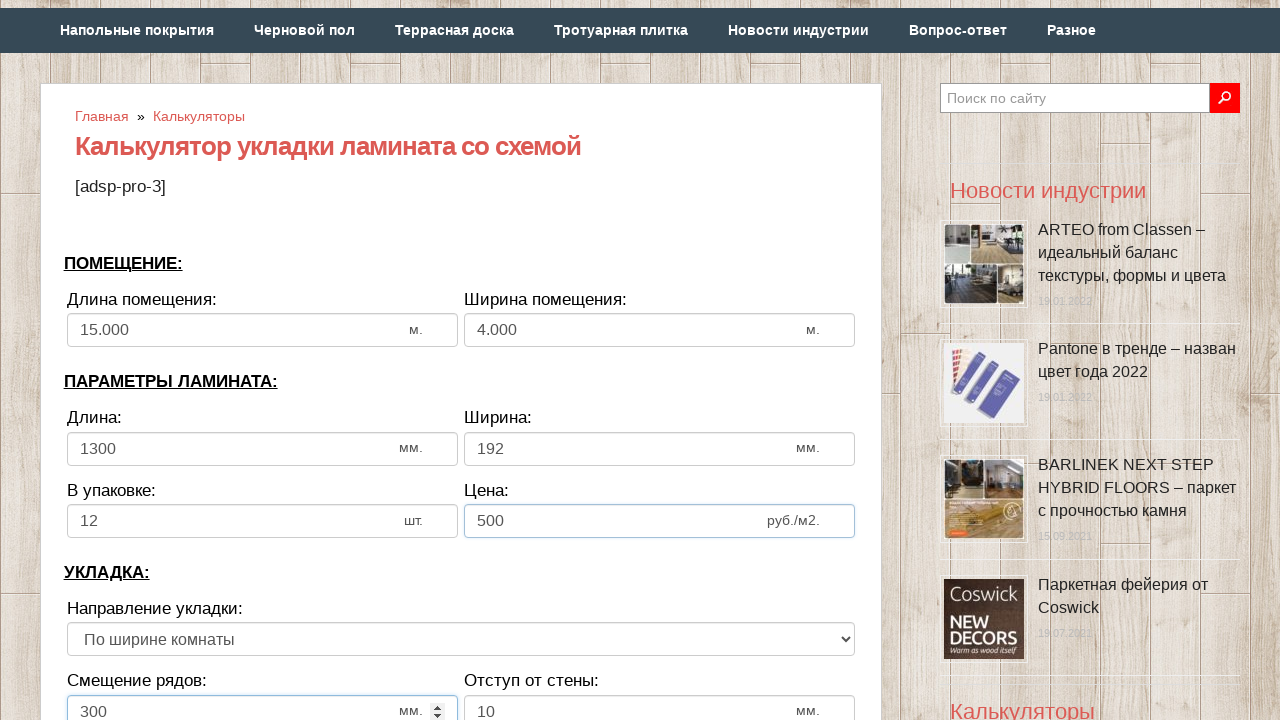

Filled wall indent field with 10 on input[name='calc_walldist']
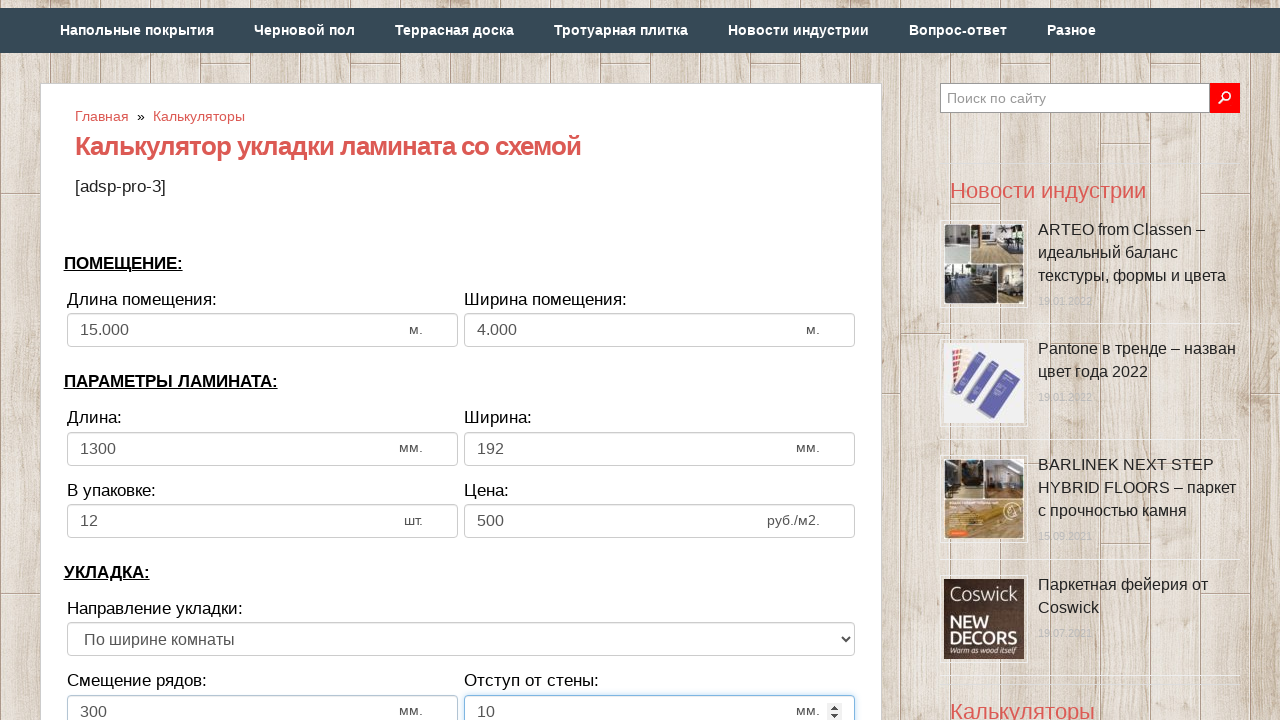

Clicked calculate button to compute laminate flooring results at (461, 361) on input[type='button']
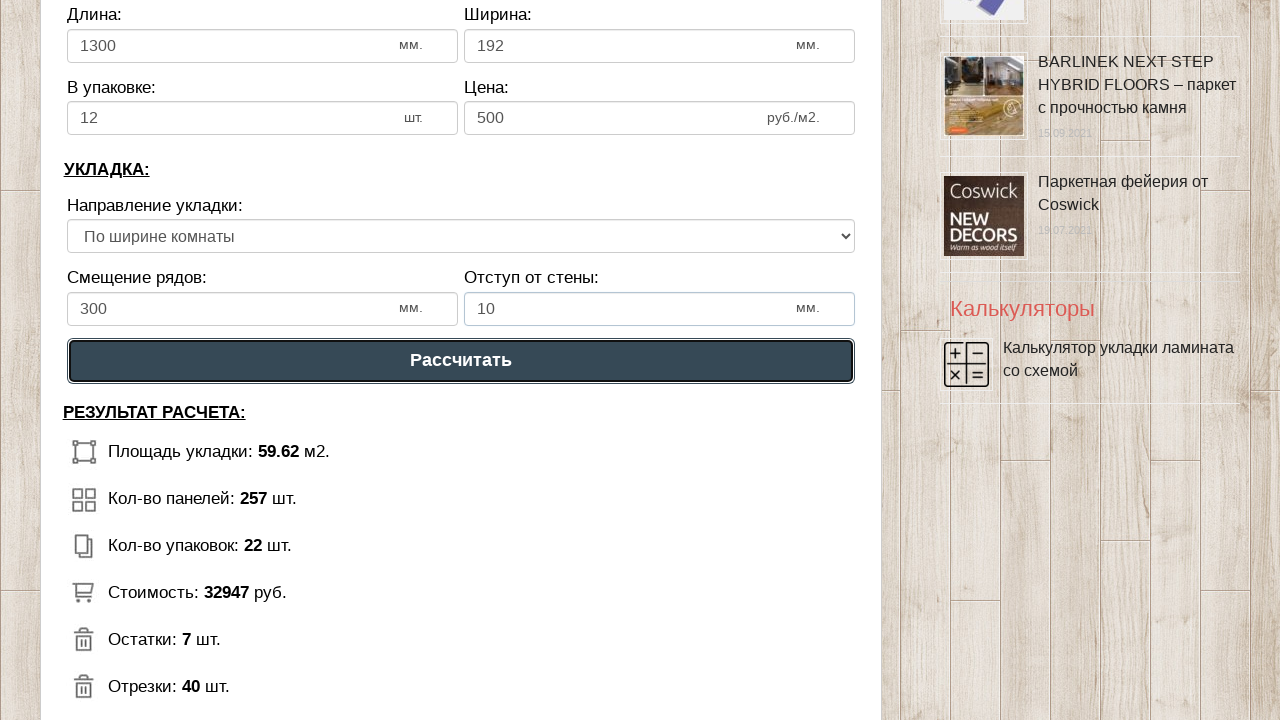

Waited 2 seconds for calculation results to load
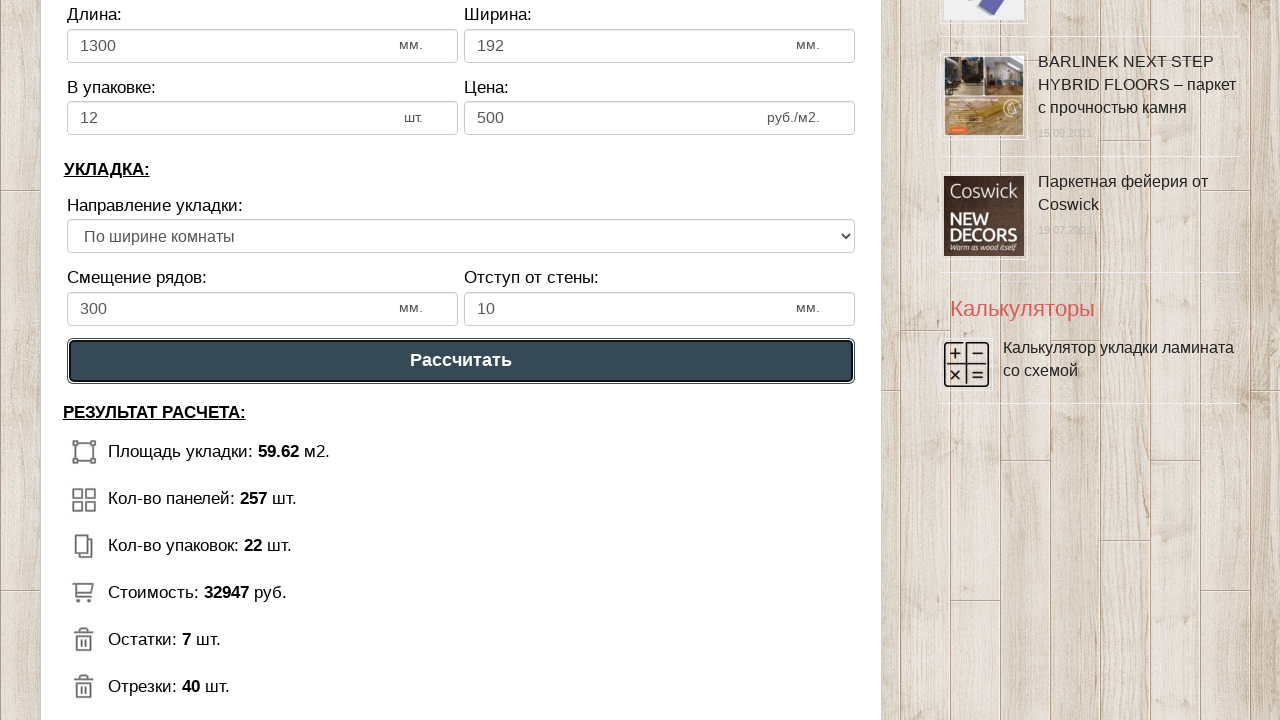

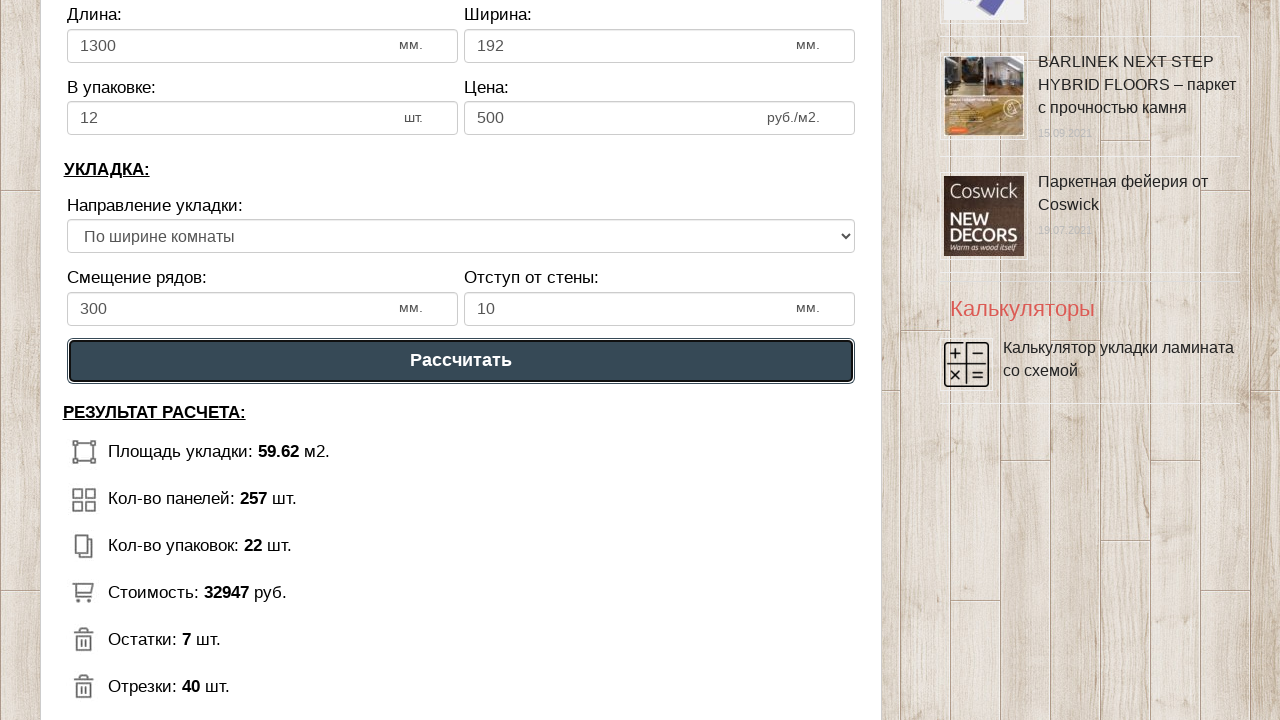